Navigates to the homepage to verify it loads successfully

Starting URL: https://www.krushistore.com/

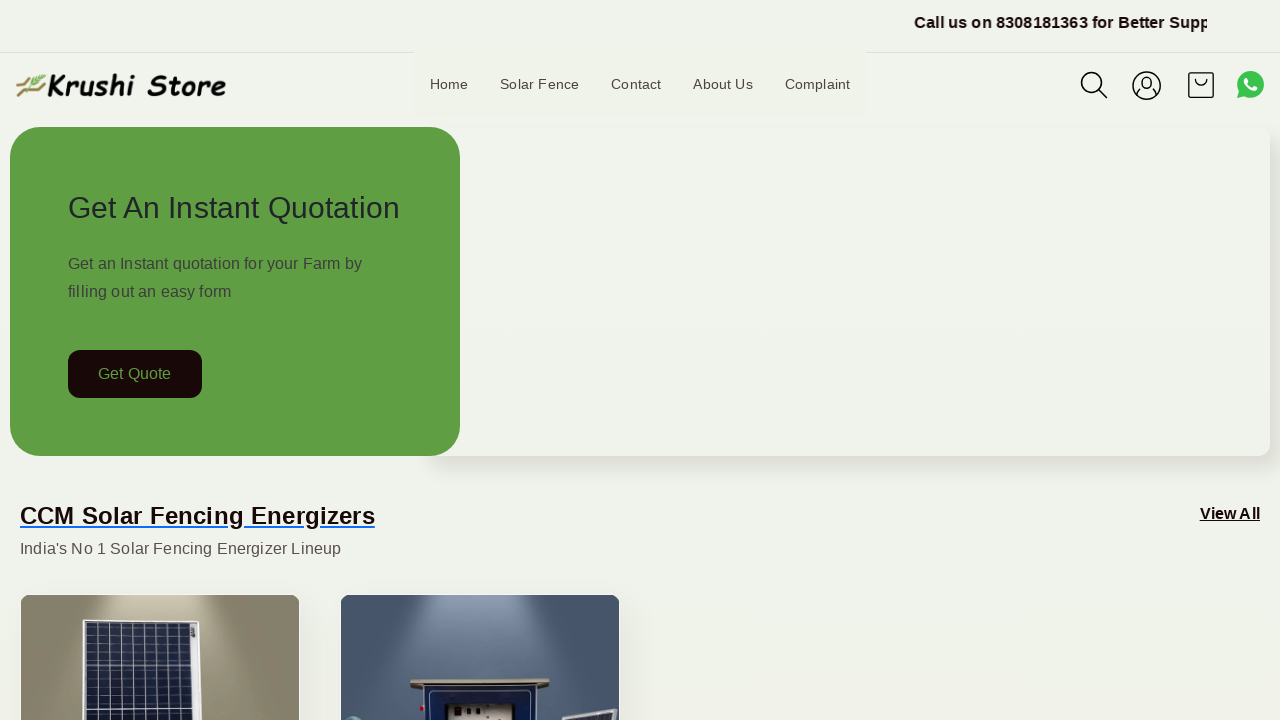

Waited for page load state - homepage fully loaded
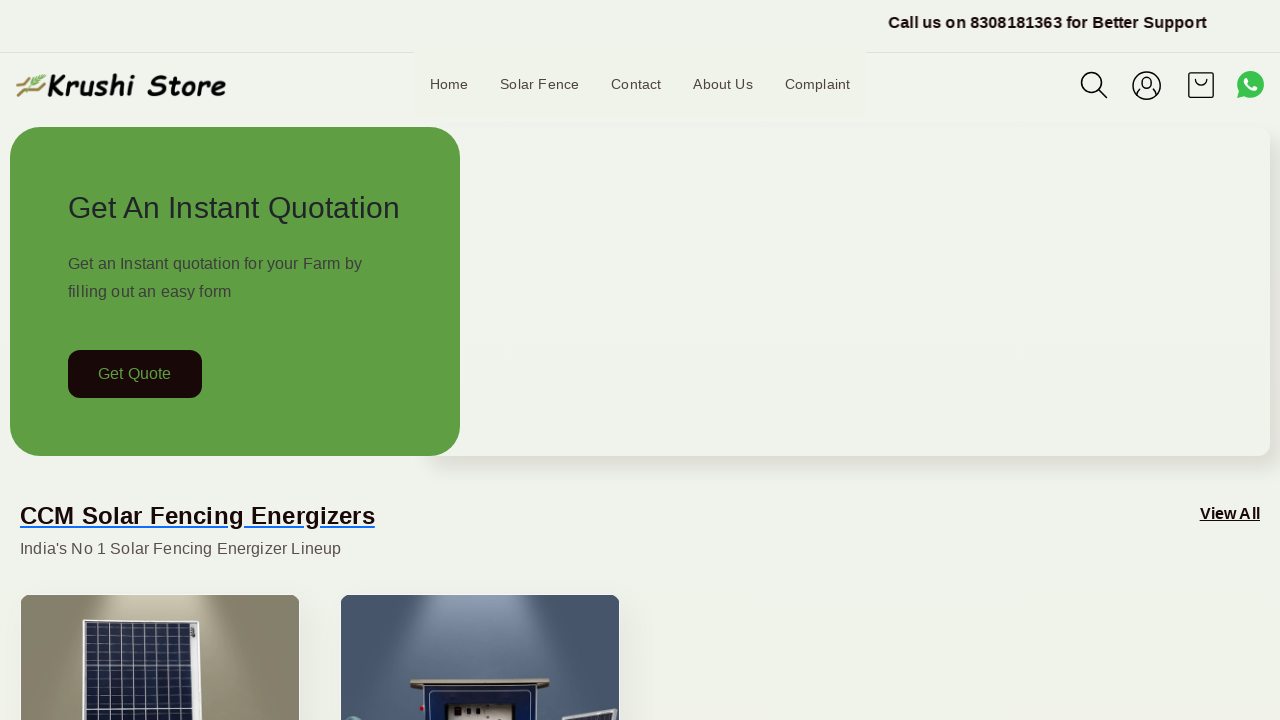

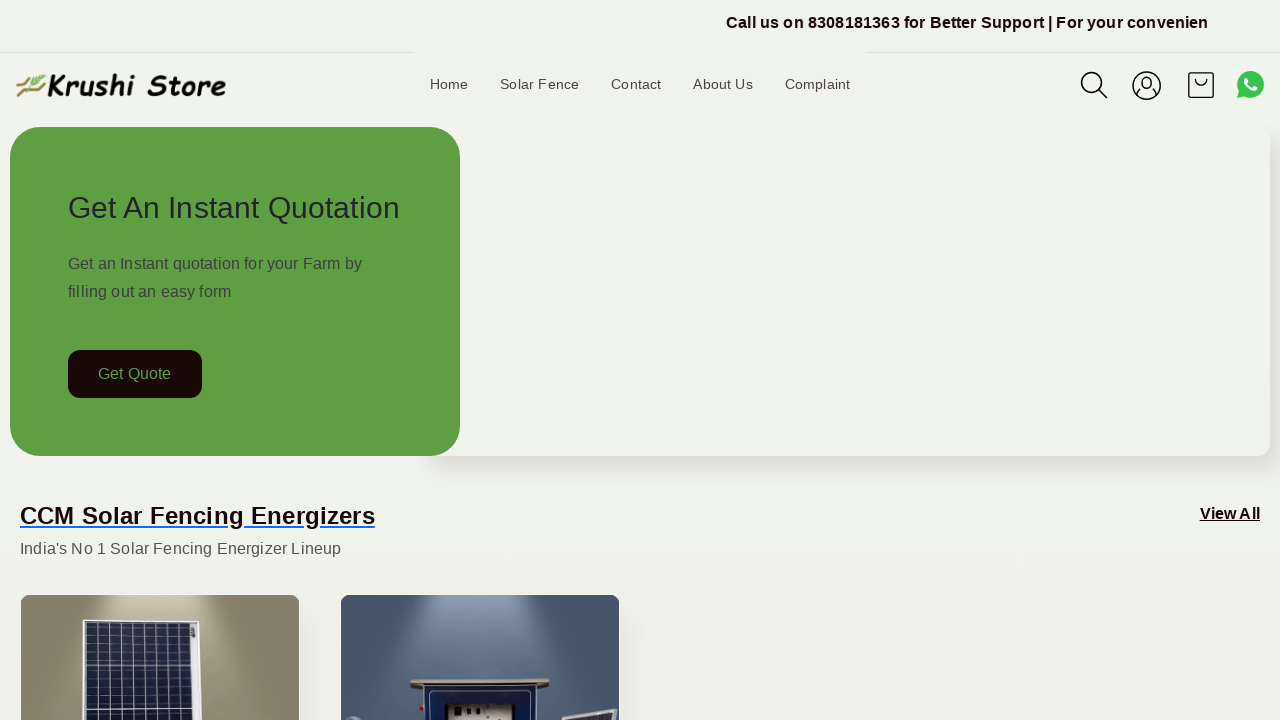